Tests adding elements functionality by clicking the Add/Remove Elements link, then clicking the Add Element button and verifying an element is added

Starting URL: https://the-internet.herokuapp.com/

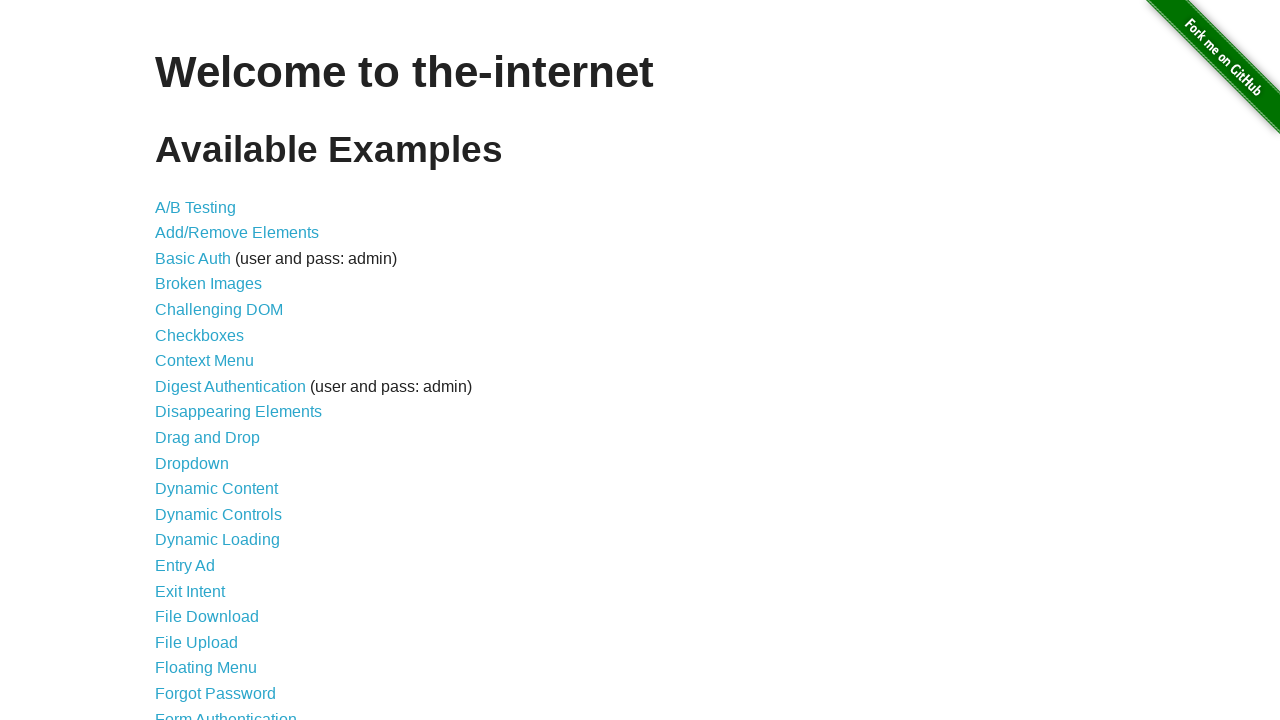

Clicked on Add/Remove Elements link at (237, 233) on xpath=//a[text()='Add/Remove Elements']
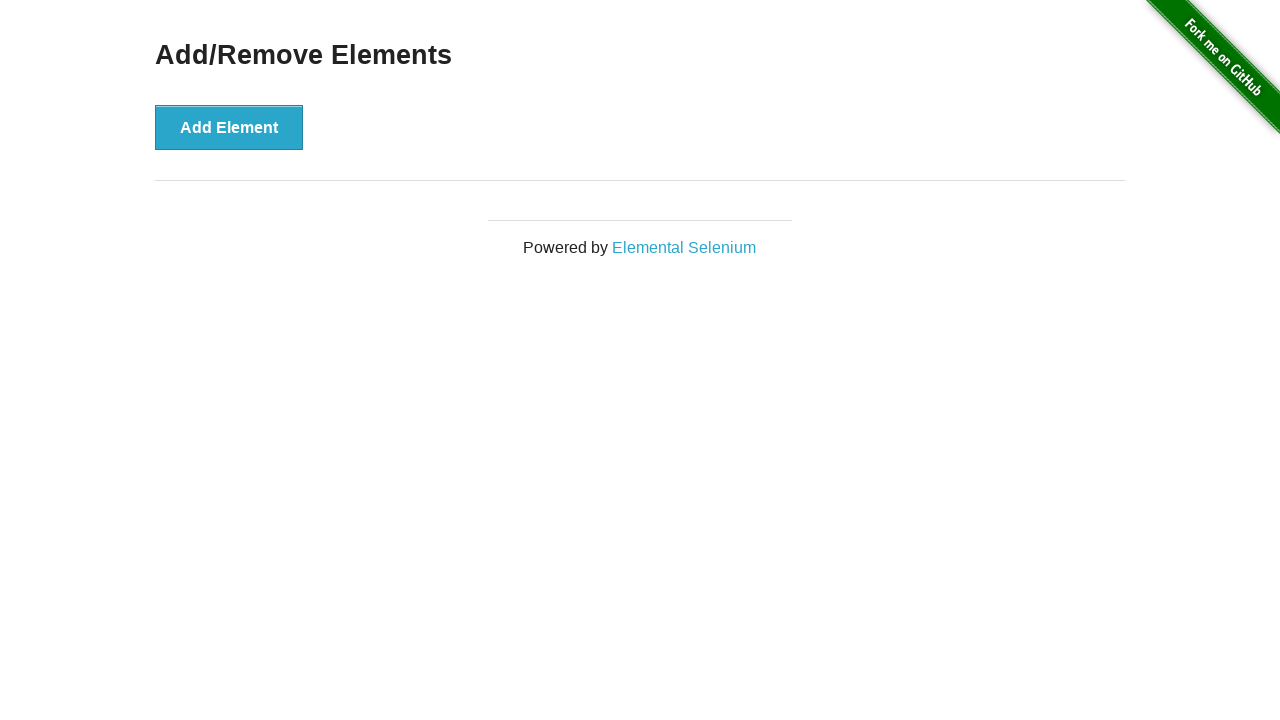

Add Element button loaded on page
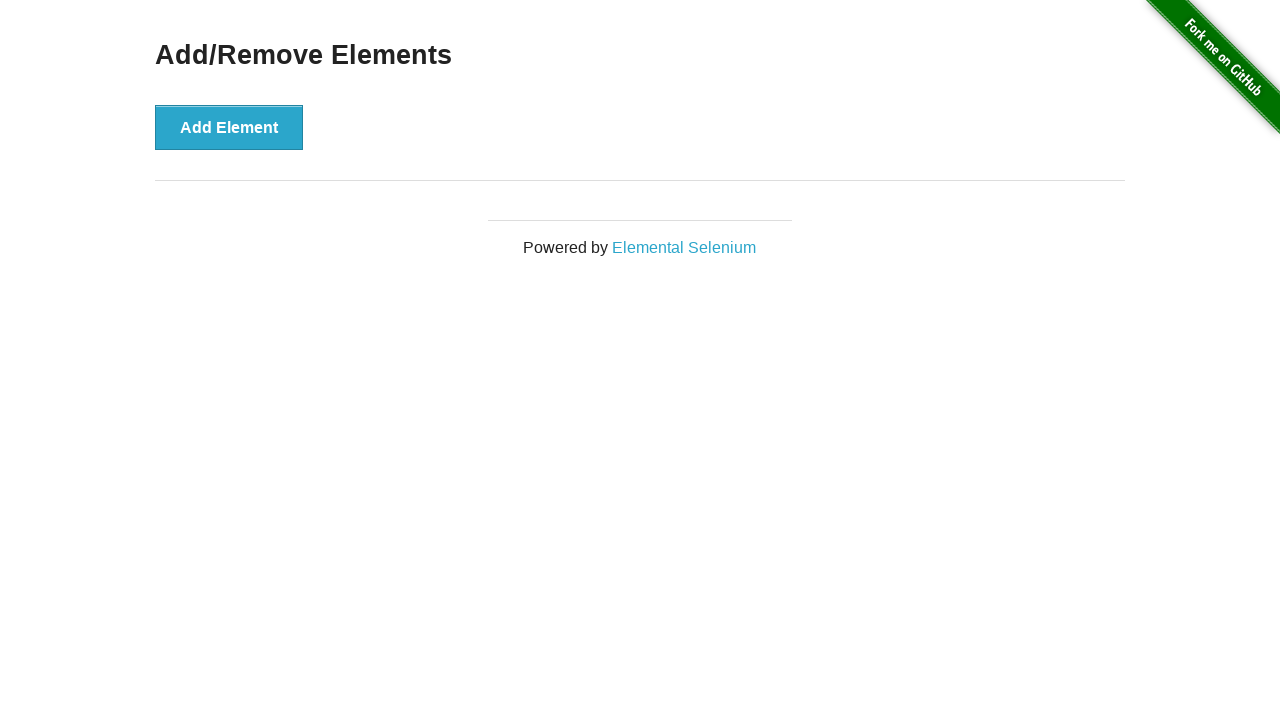

Clicked Add Element button at (229, 127) on xpath=//button[text()='Add Element']
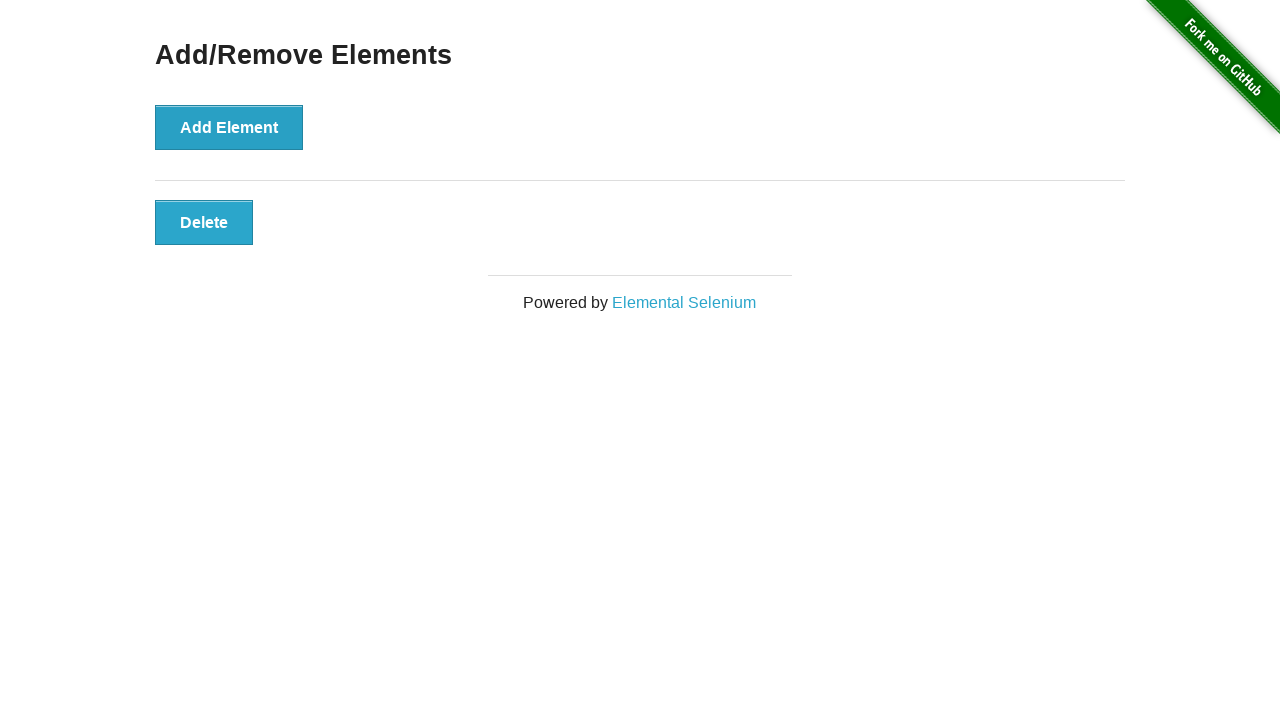

Element successfully added to page
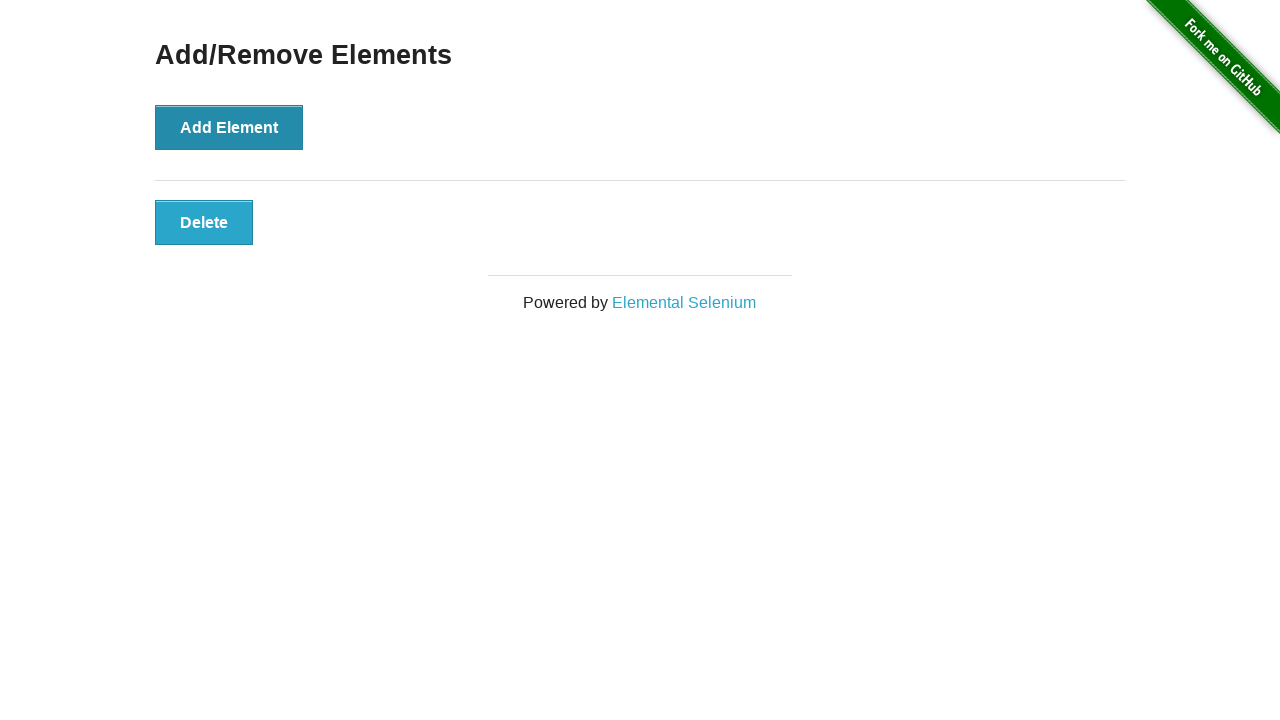

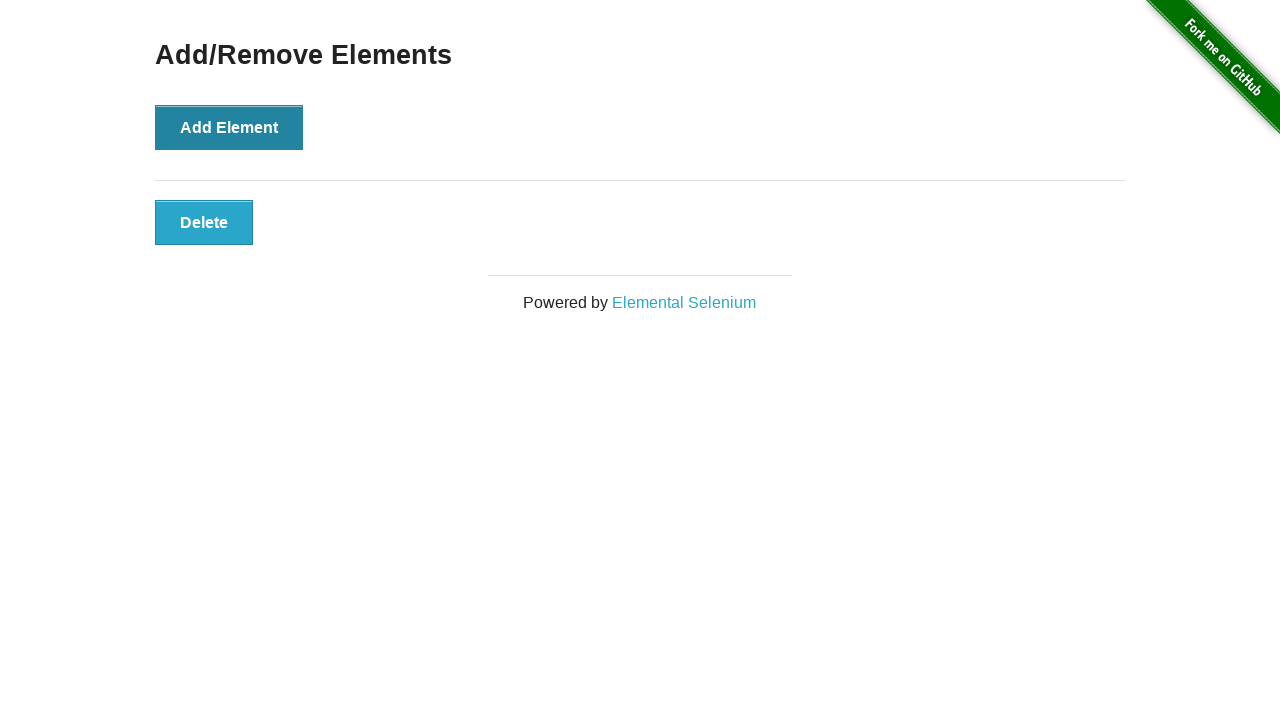